Tests copy and paste functionality by typing text, selecting it with keyboard shortcuts, and pasting it twice

Starting URL: https://selenium.dev/selenium/web/single_text_input.html

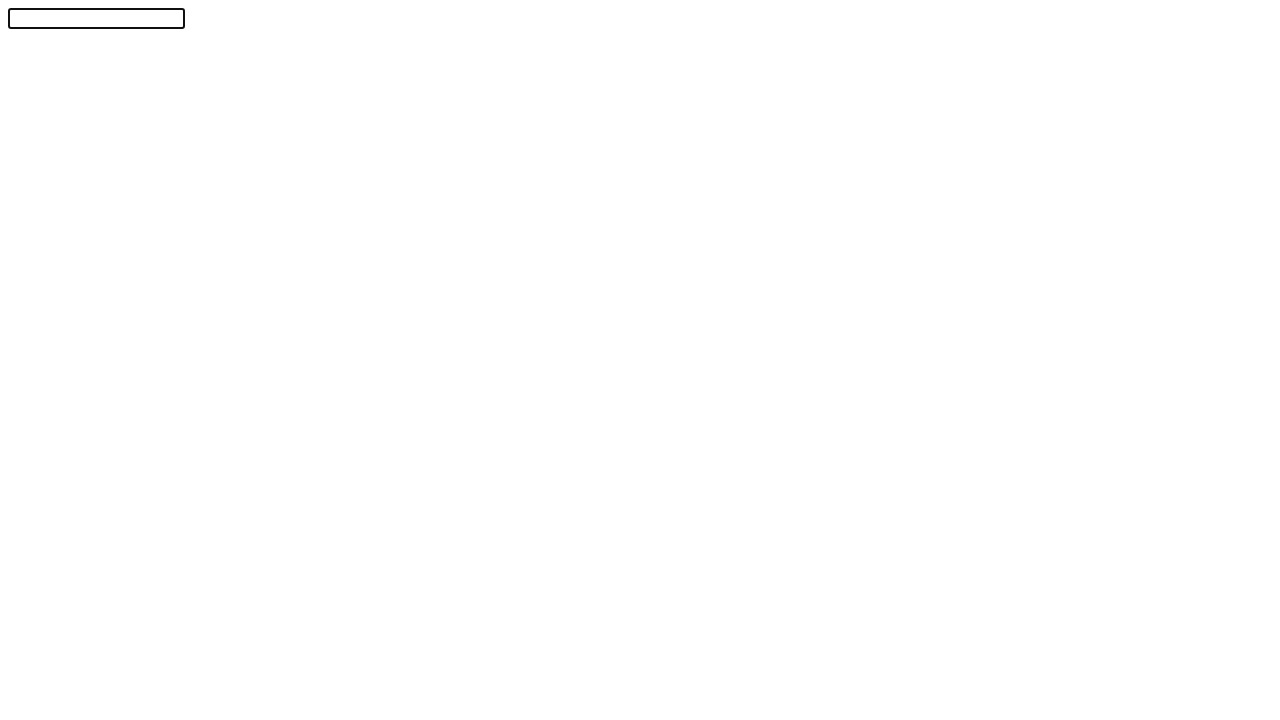

Typed 'Selenium!' into the input field
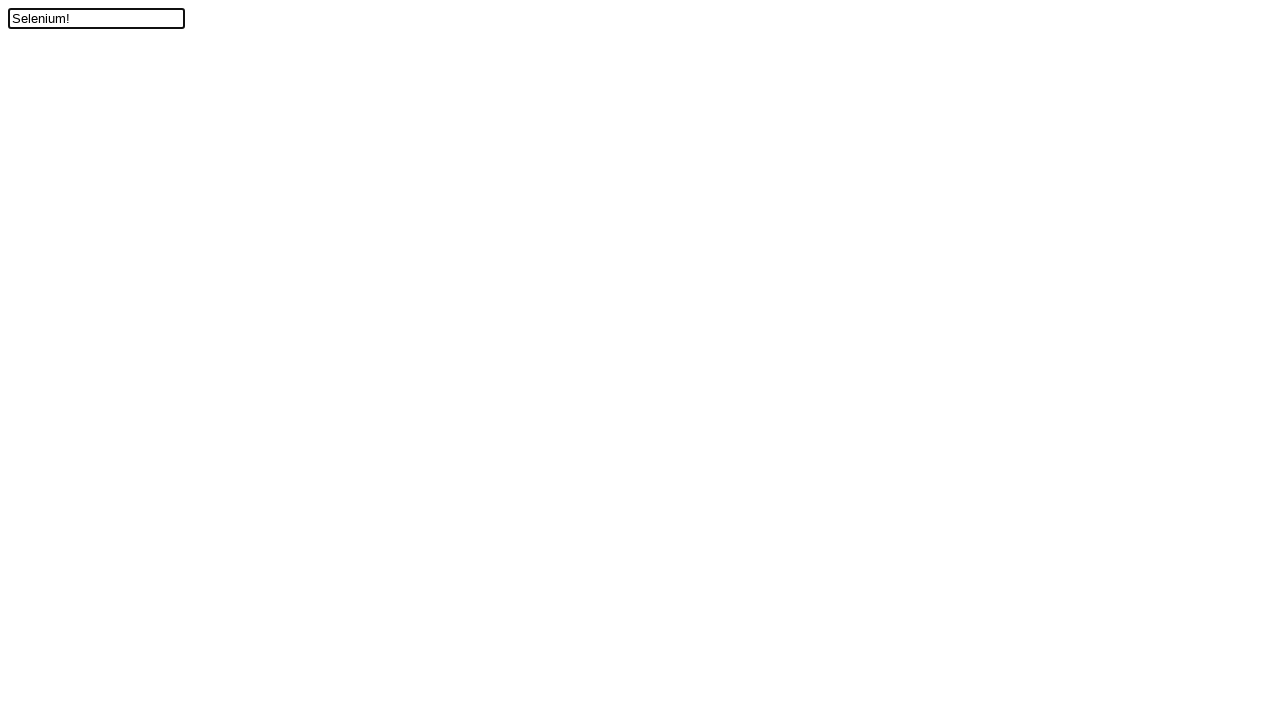

Pressed ArrowLeft to move cursor one position left
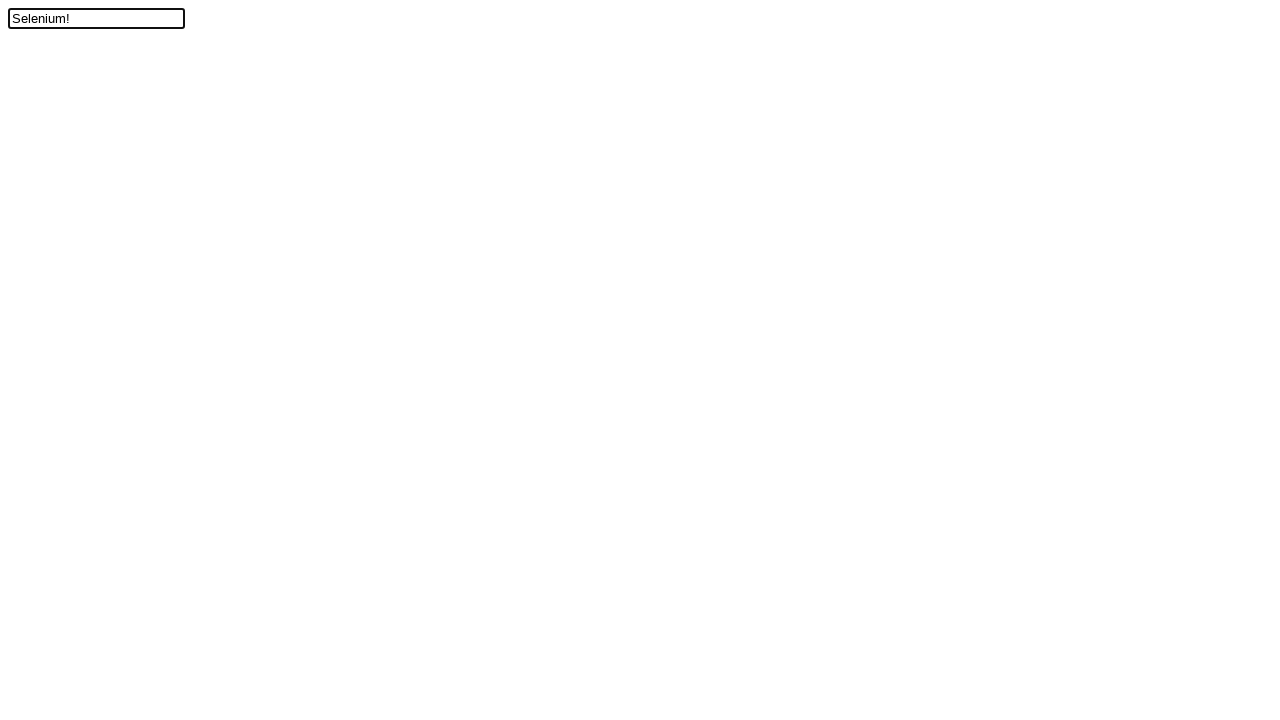

Held down Shift key
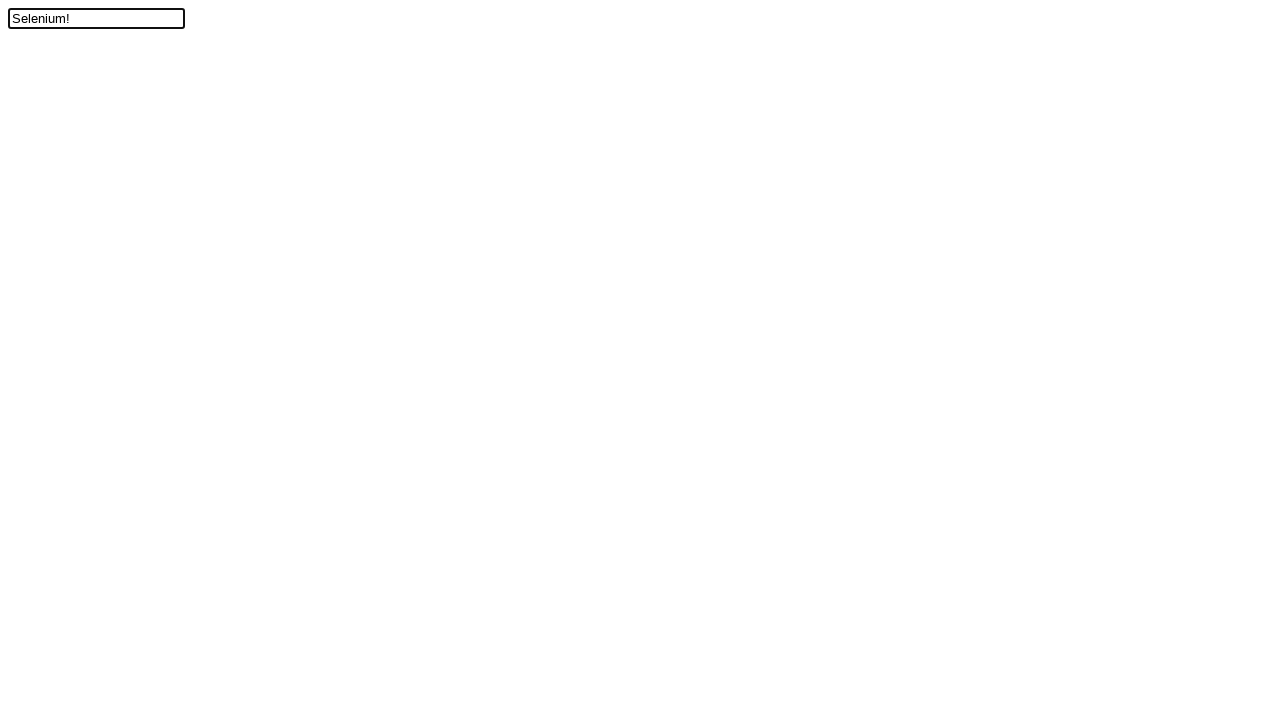

Pressed ArrowUp while holding Shift to select text
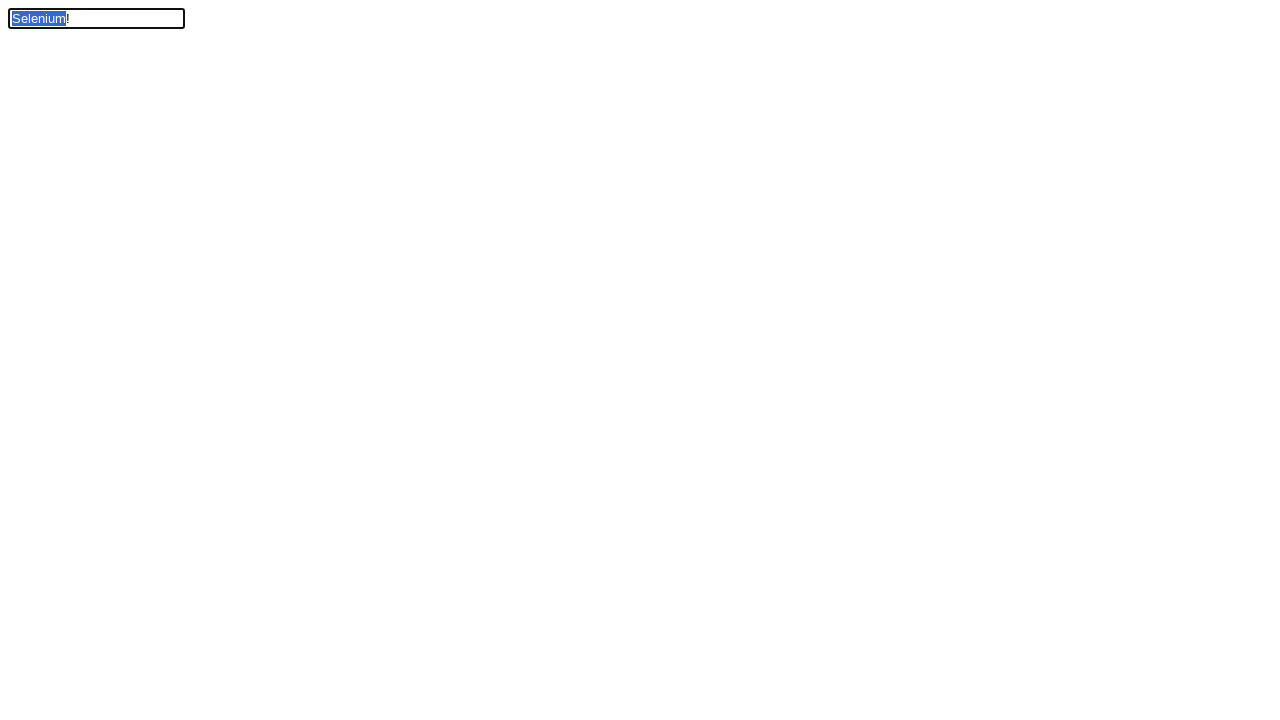

Released Shift key
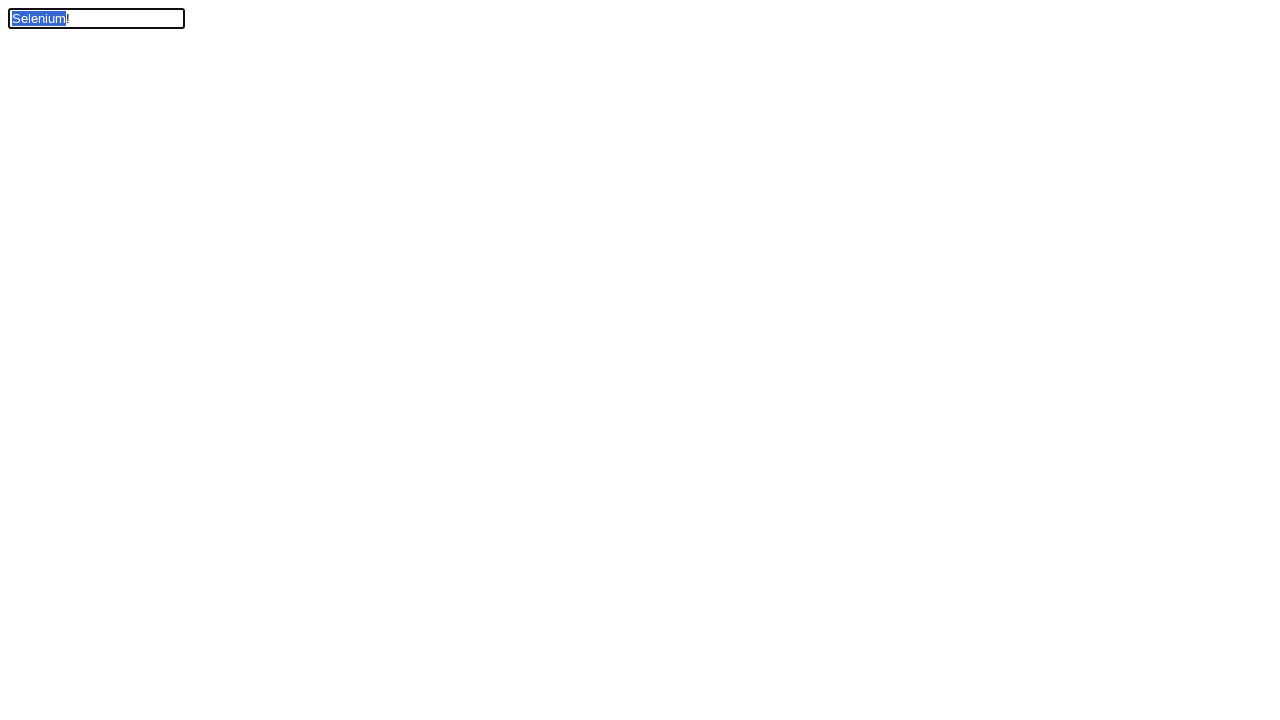

Held down Control key
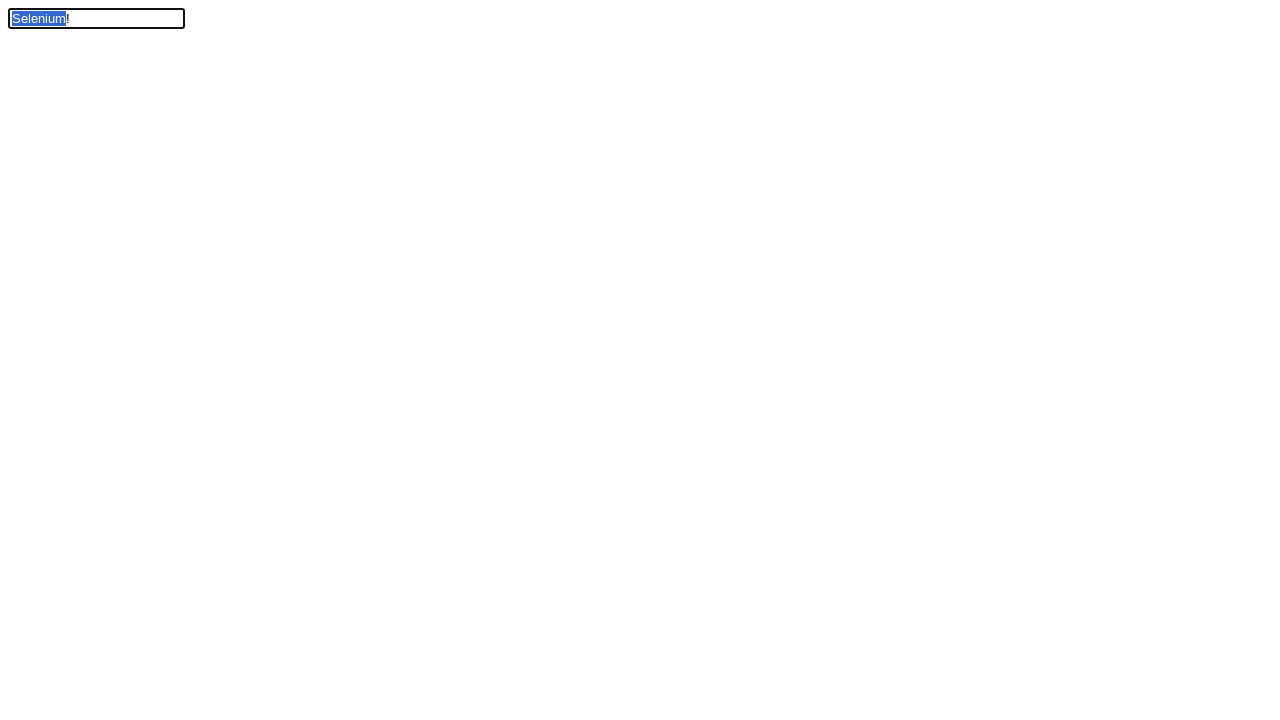

Pressed 'x' to cut selected text
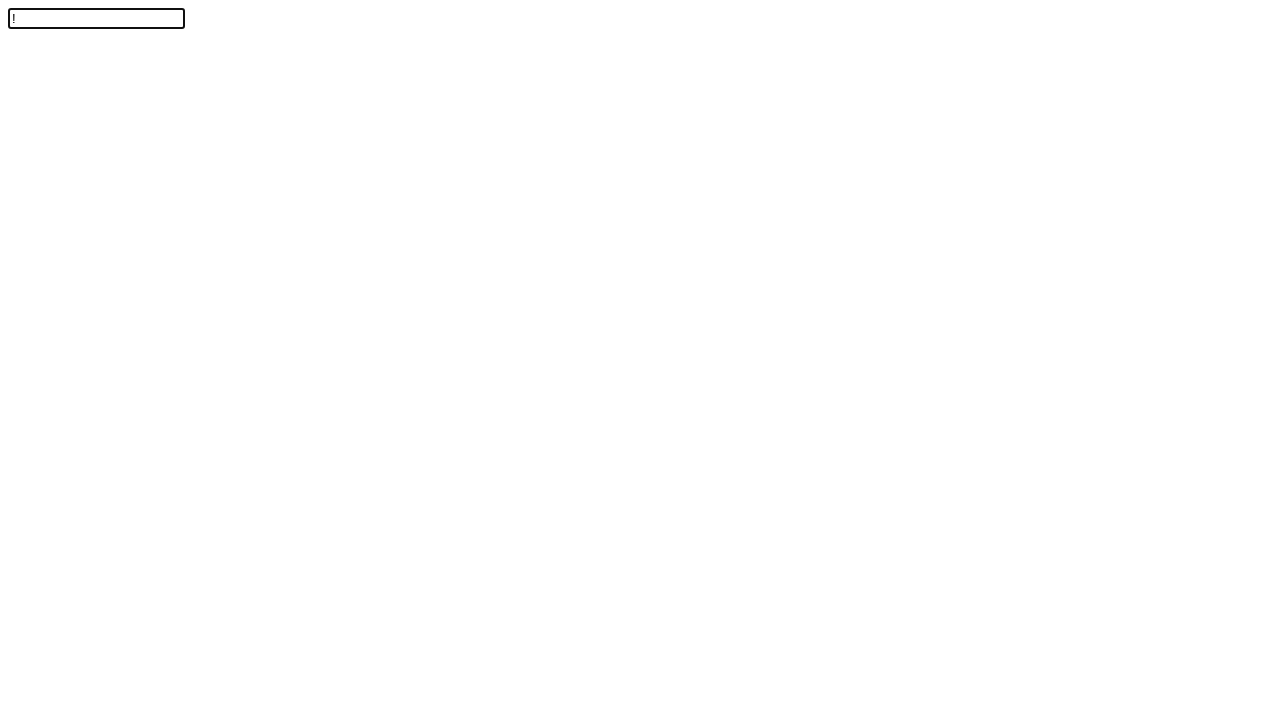

Pressed 'v' to paste text (first paste)
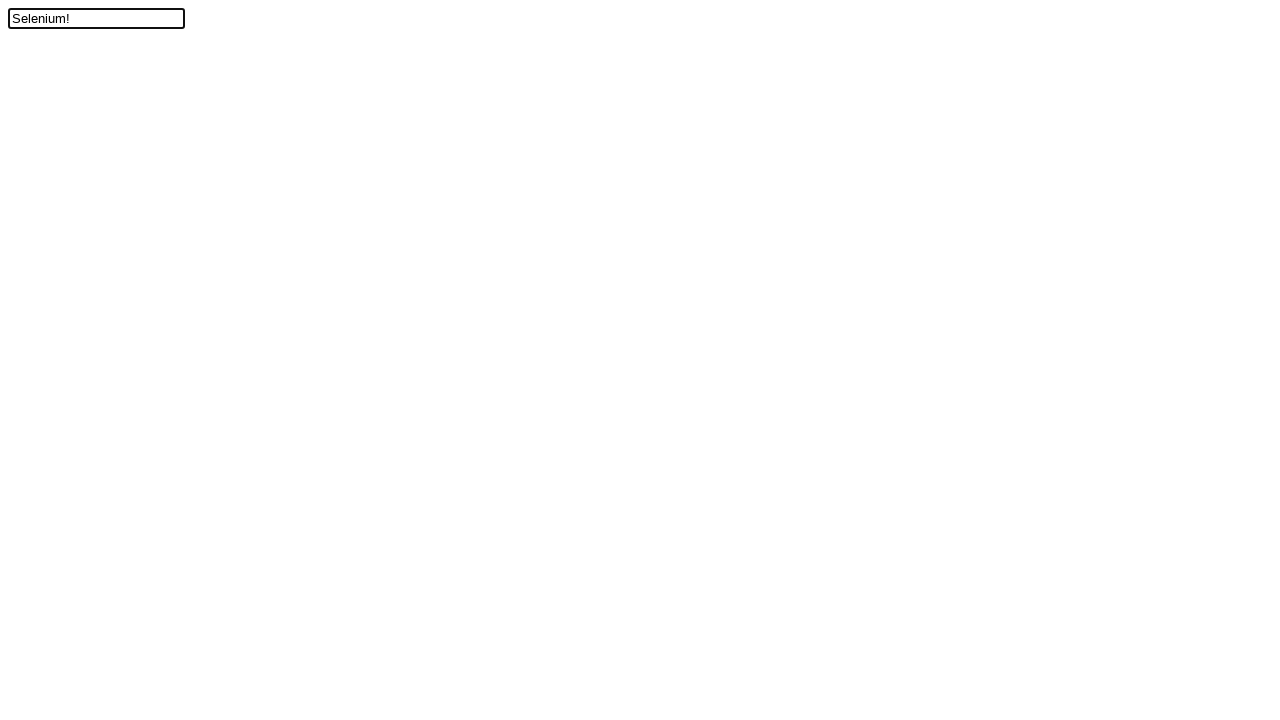

Pressed 'v' to paste text (second paste)
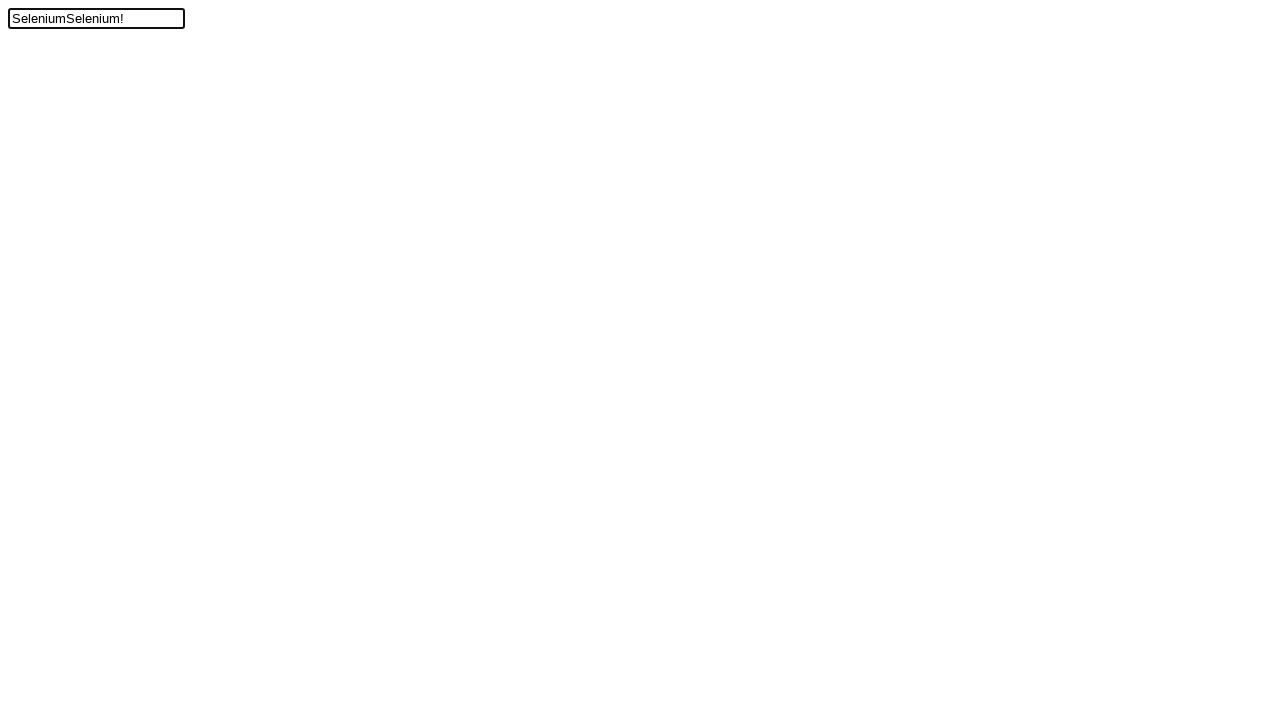

Released Control key
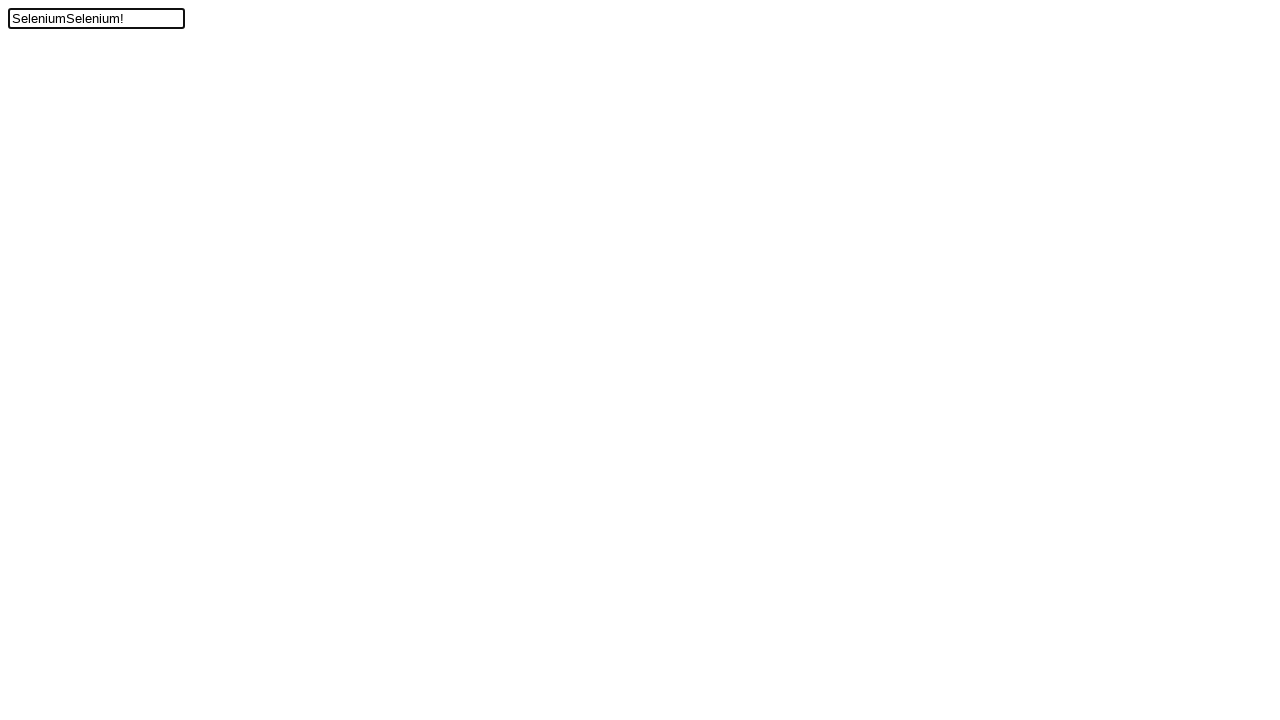

Input field #textInput is present in the DOM
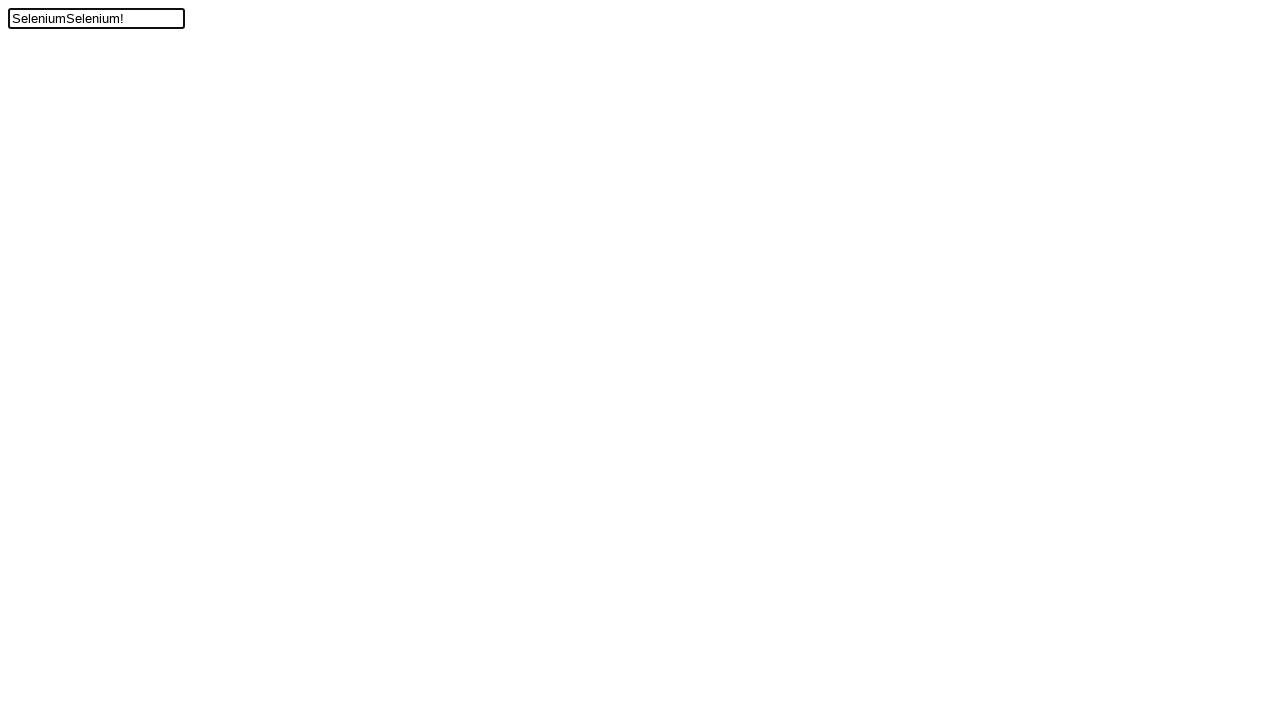

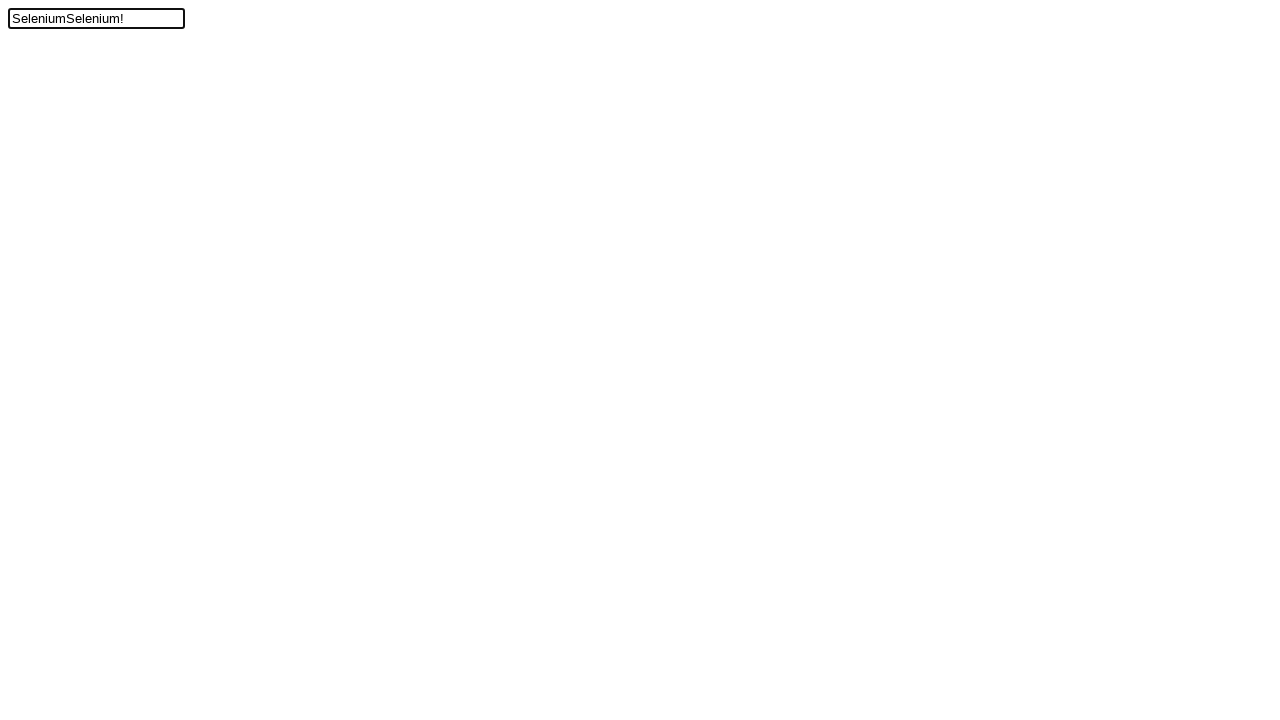